Tests the automation exercise website by verifying the number of links on the homepage, clicking on the Products link, and verifying that a special offer element is displayed on the products page.

Starting URL: https://www.automationexercise.com/

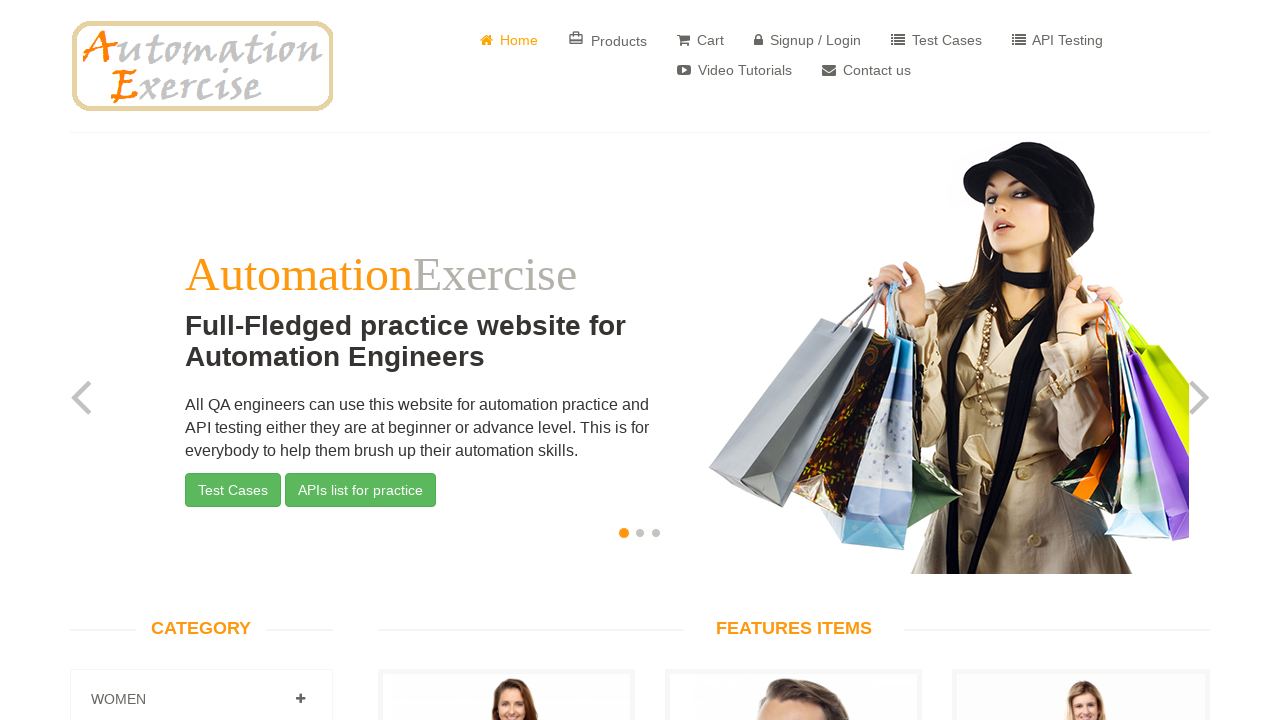

Retrieved all links on the homepage
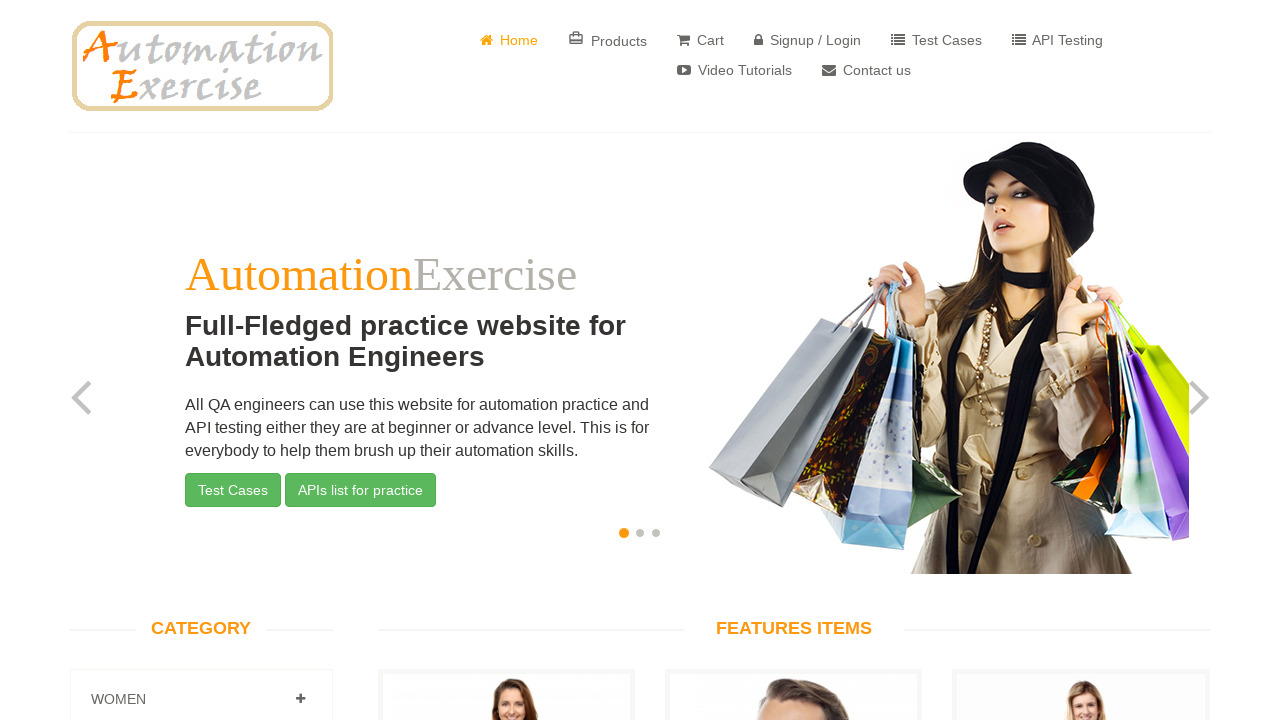

Found 147 links on the page
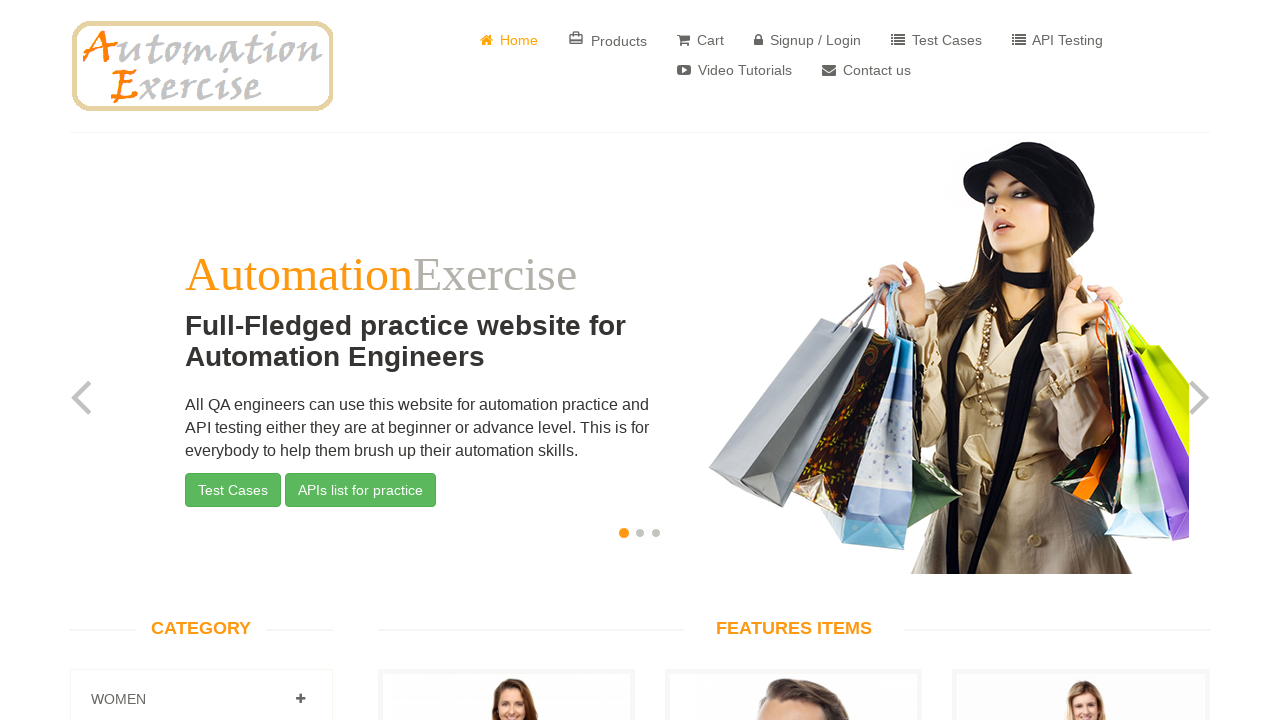

Clicked on Products link at (608, 40) on a:has-text('Products')
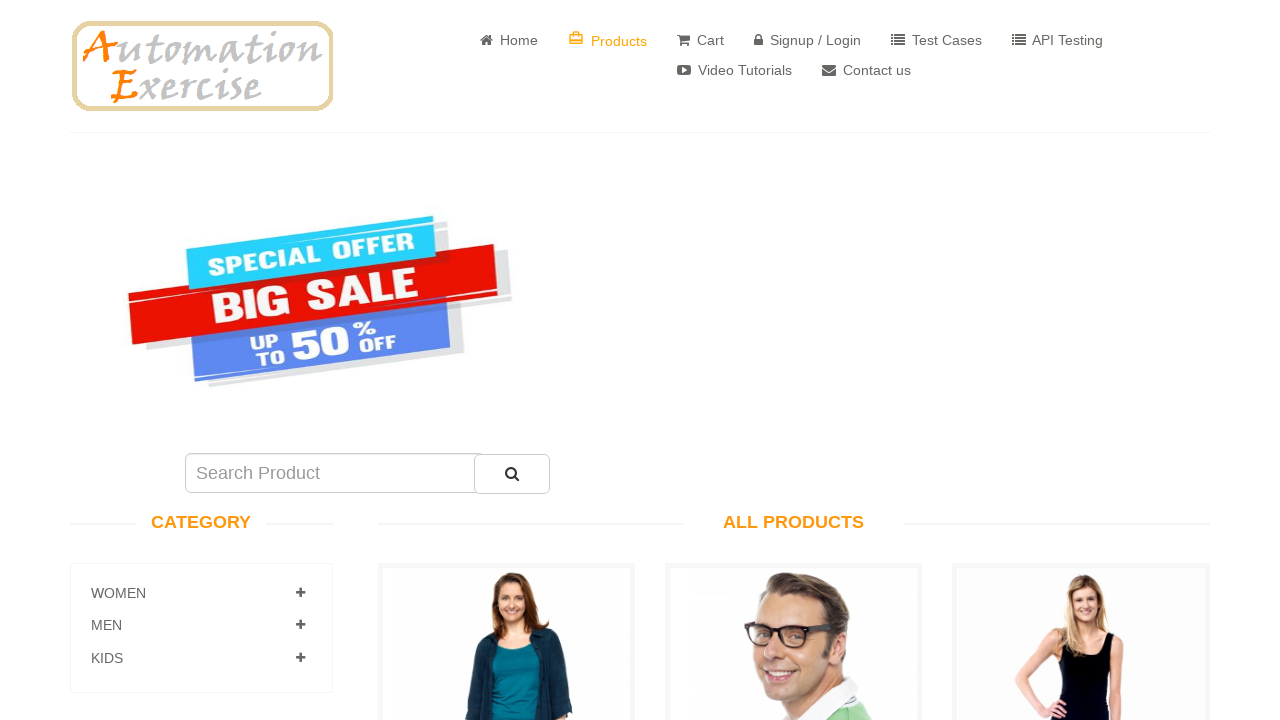

Located special offer element (#sale_image)
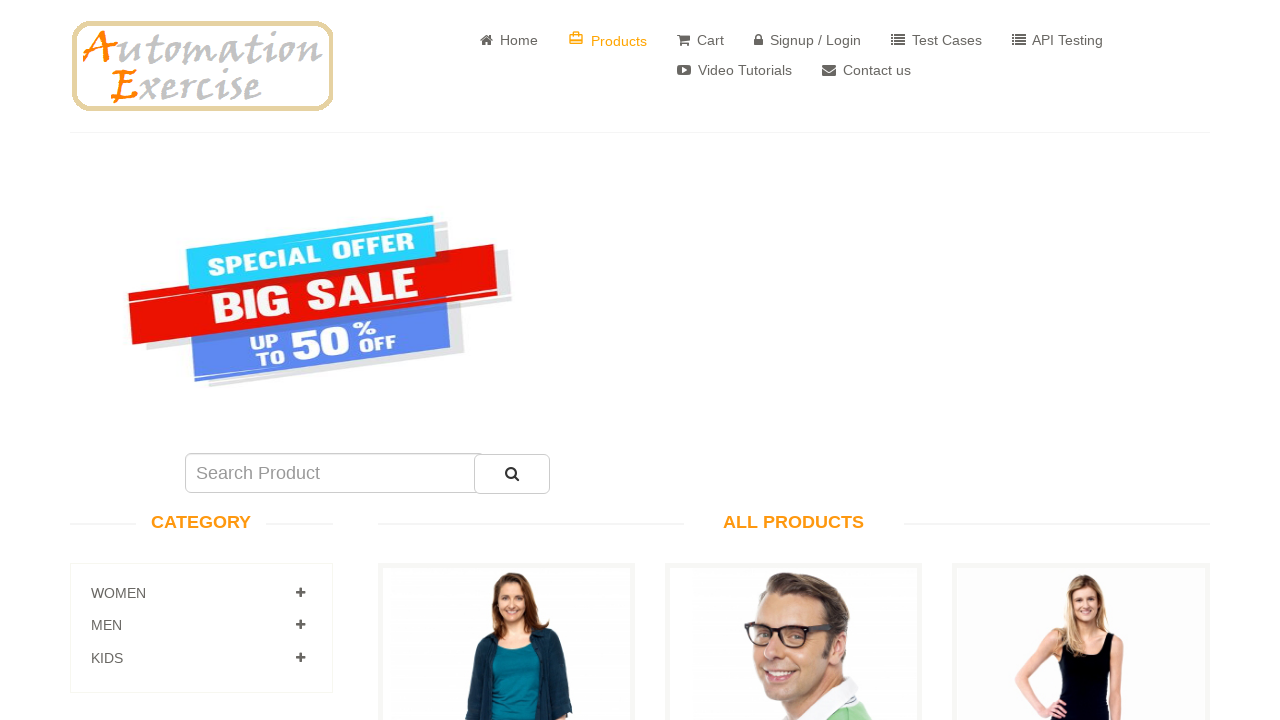

Special offer element became visible
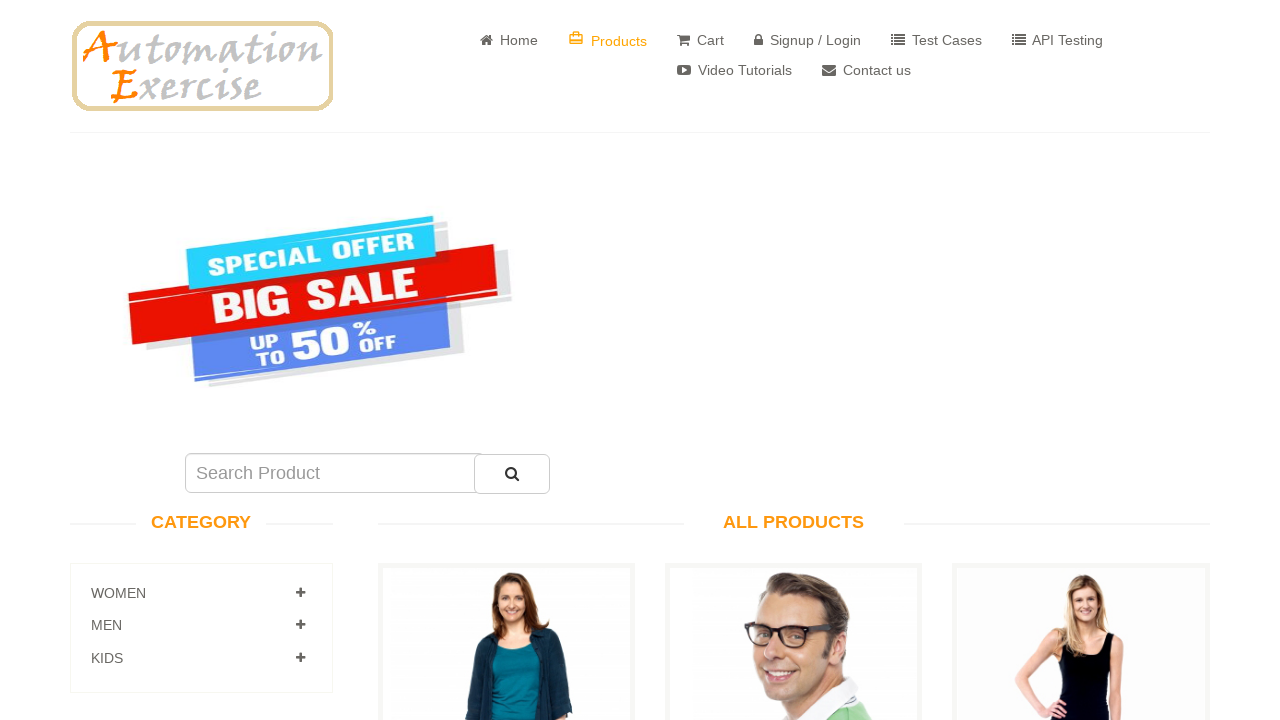

Verified special offer element is visible
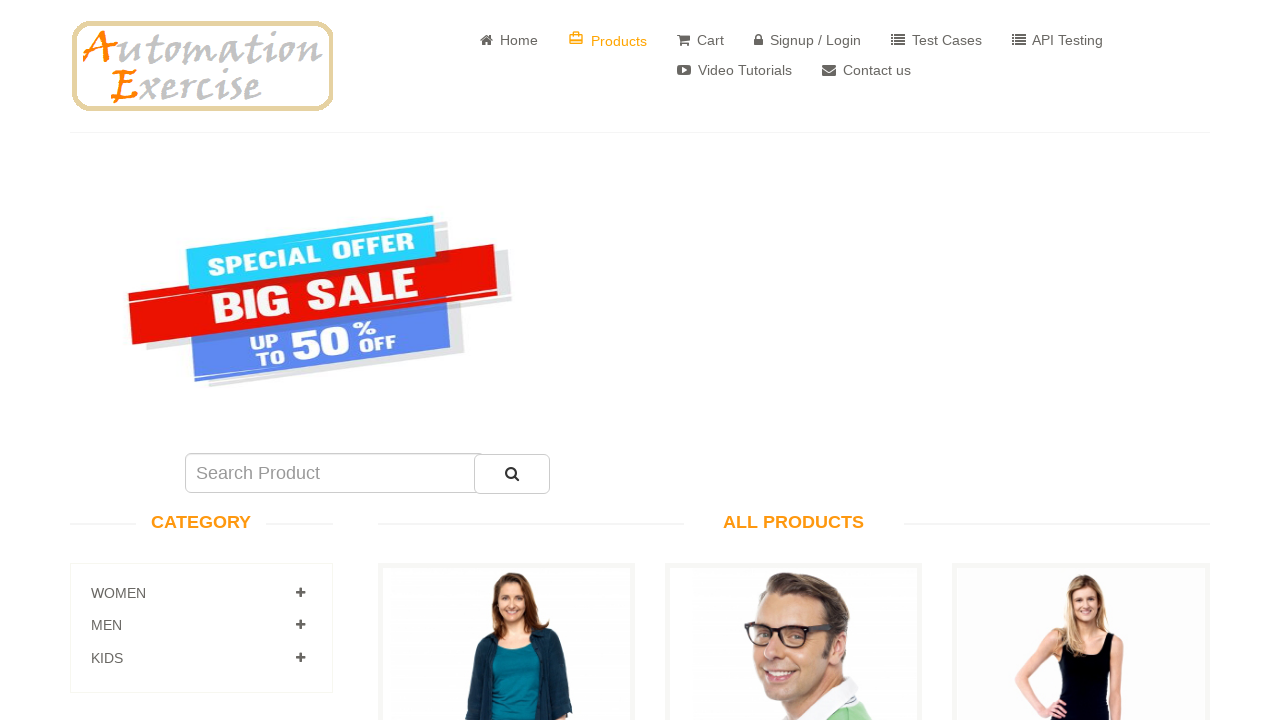

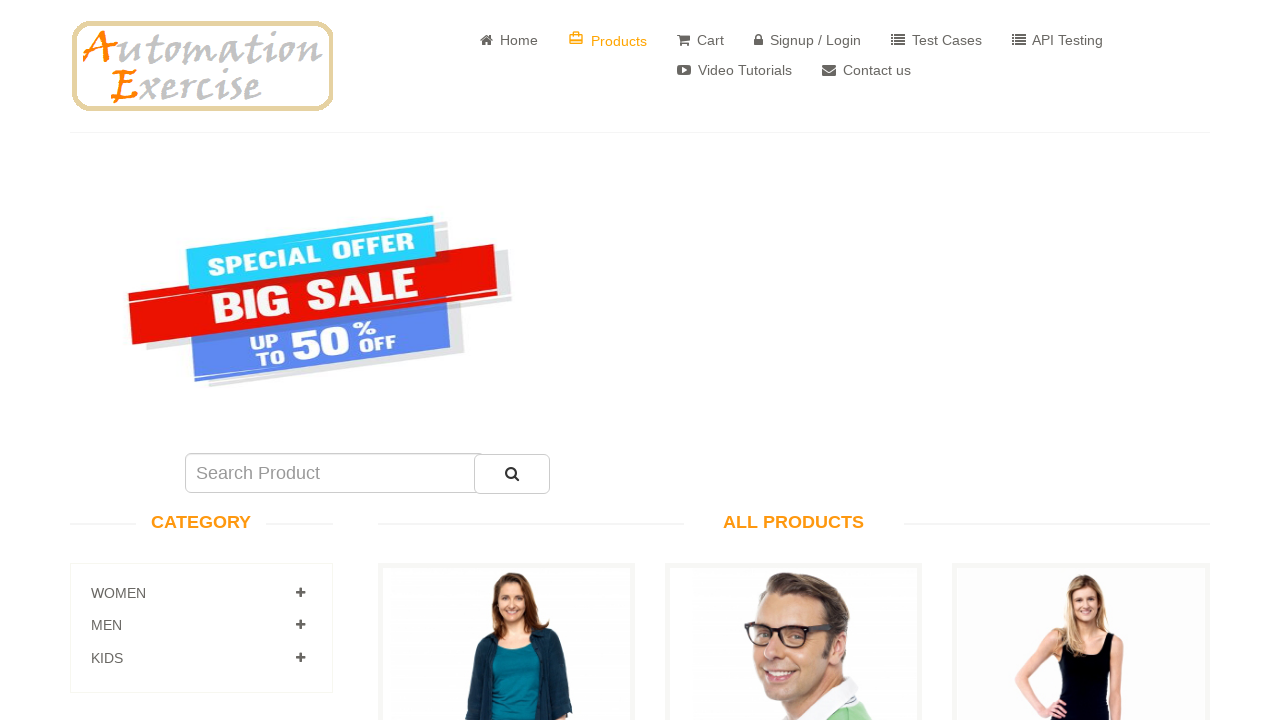